Tests clearing the complete state of all items by checking and unchecking the toggle all

Starting URL: https://demo.playwright.dev/todomvc

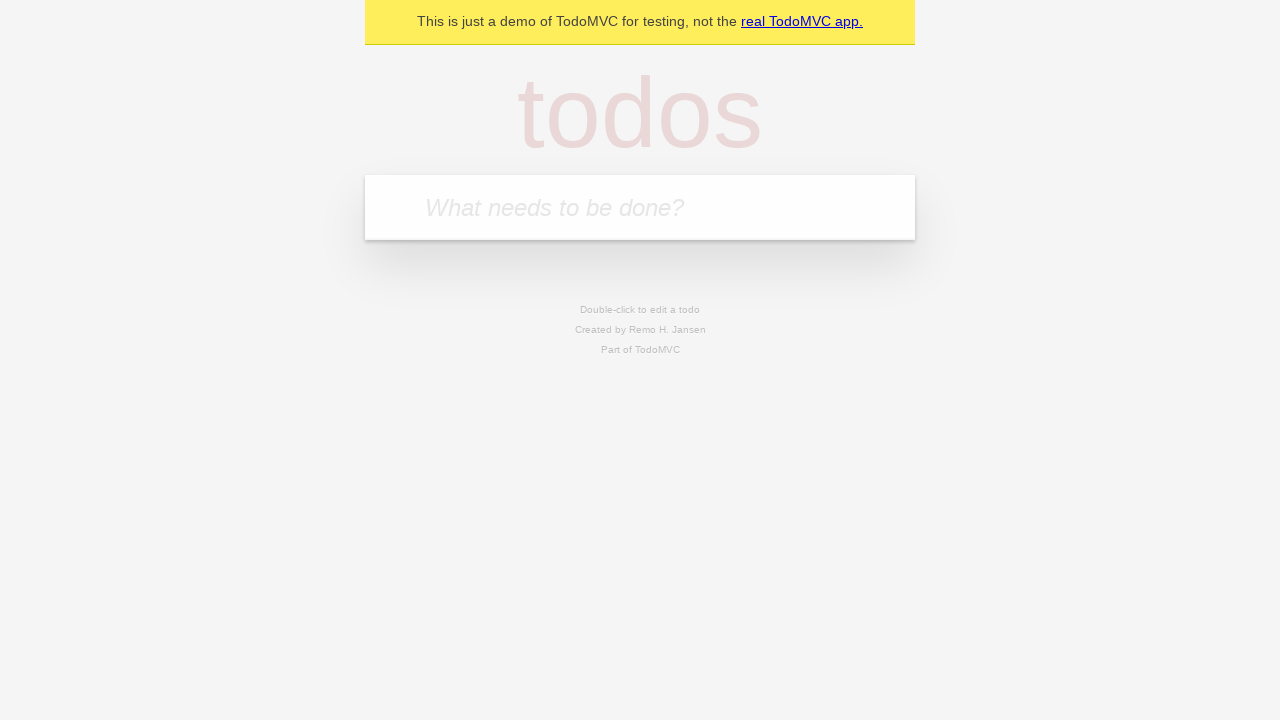

Filled todo input with 'watch monty python' on internal:attr=[placeholder="What needs to be done?"i]
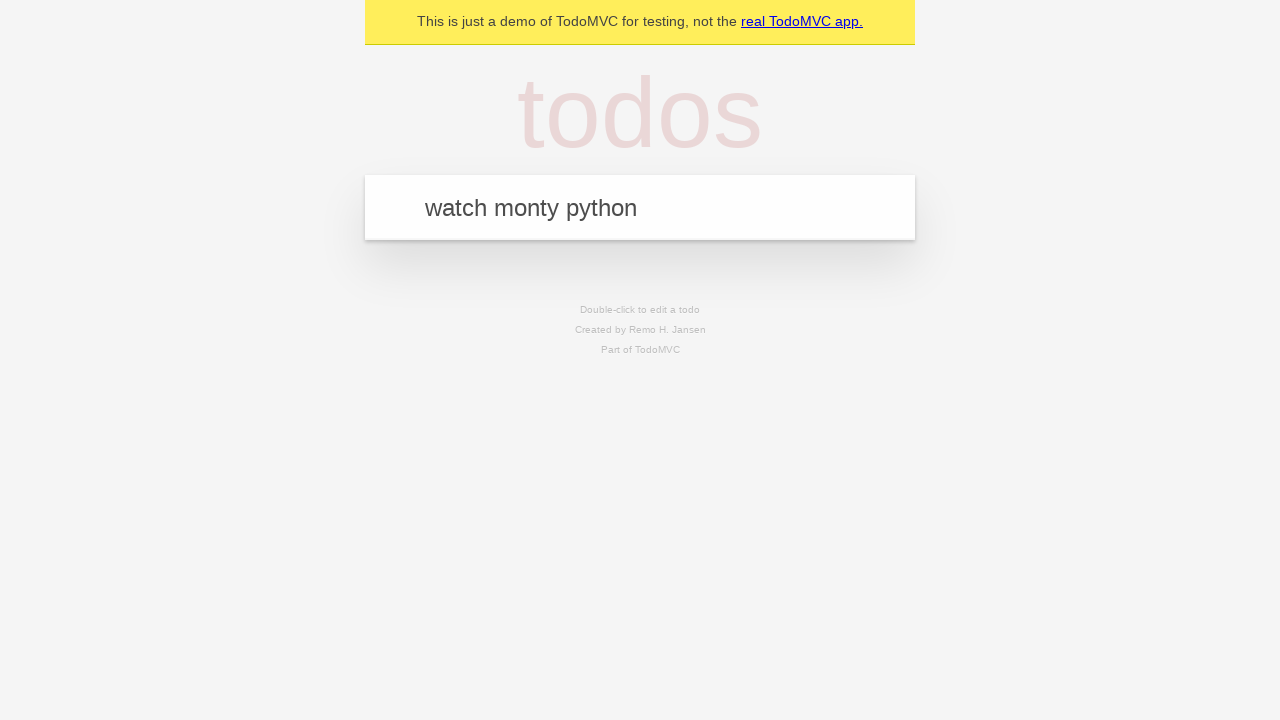

Pressed Enter to add first todo on internal:attr=[placeholder="What needs to be done?"i]
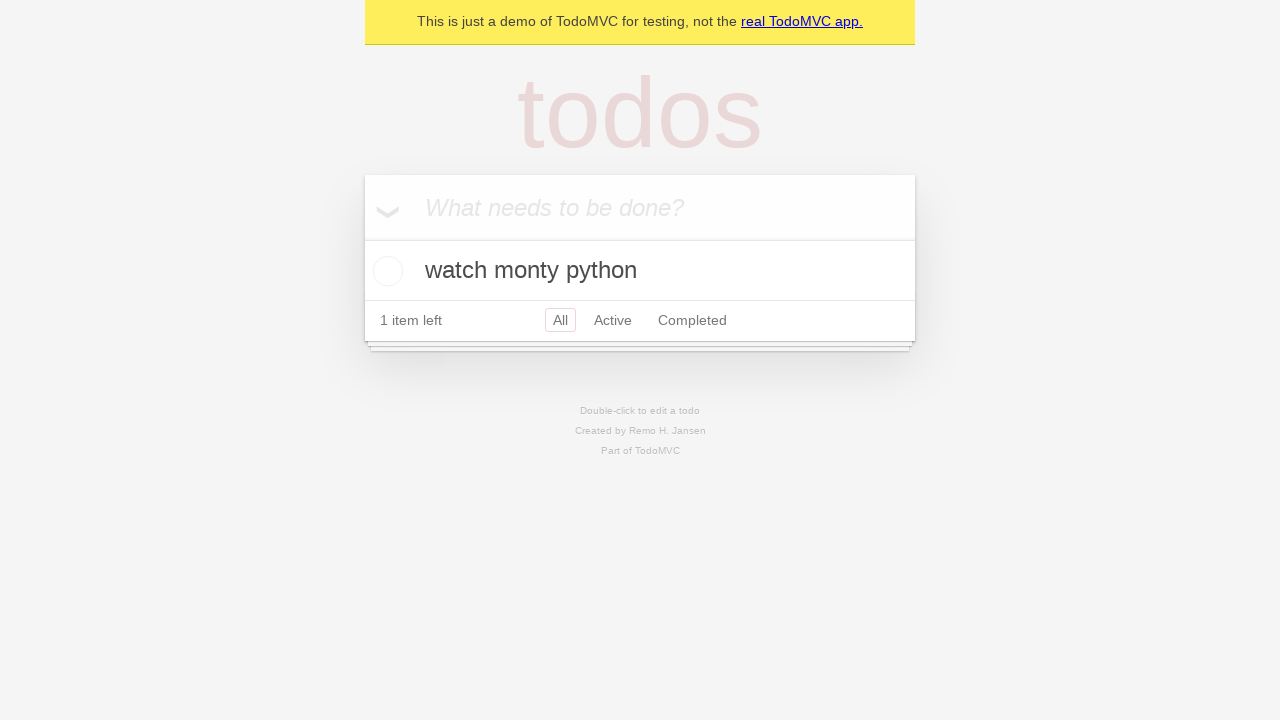

Filled todo input with 'feed the cat' on internal:attr=[placeholder="What needs to be done?"i]
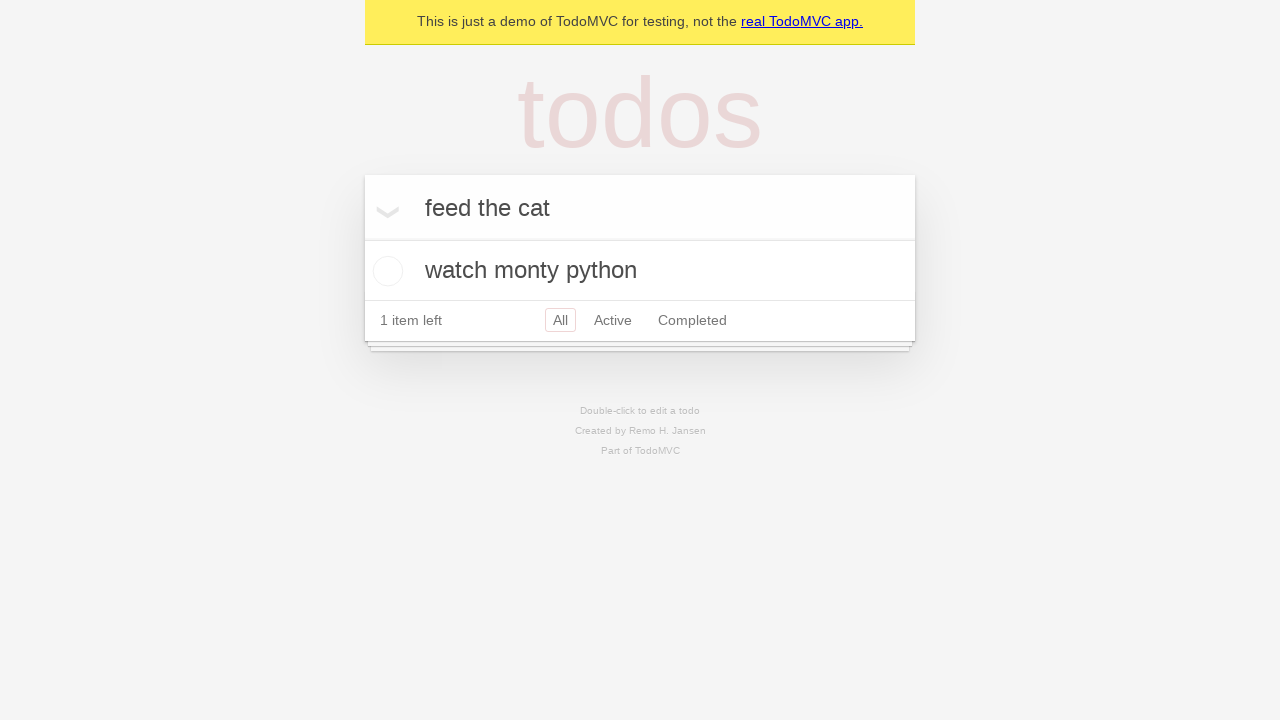

Pressed Enter to add second todo on internal:attr=[placeholder="What needs to be done?"i]
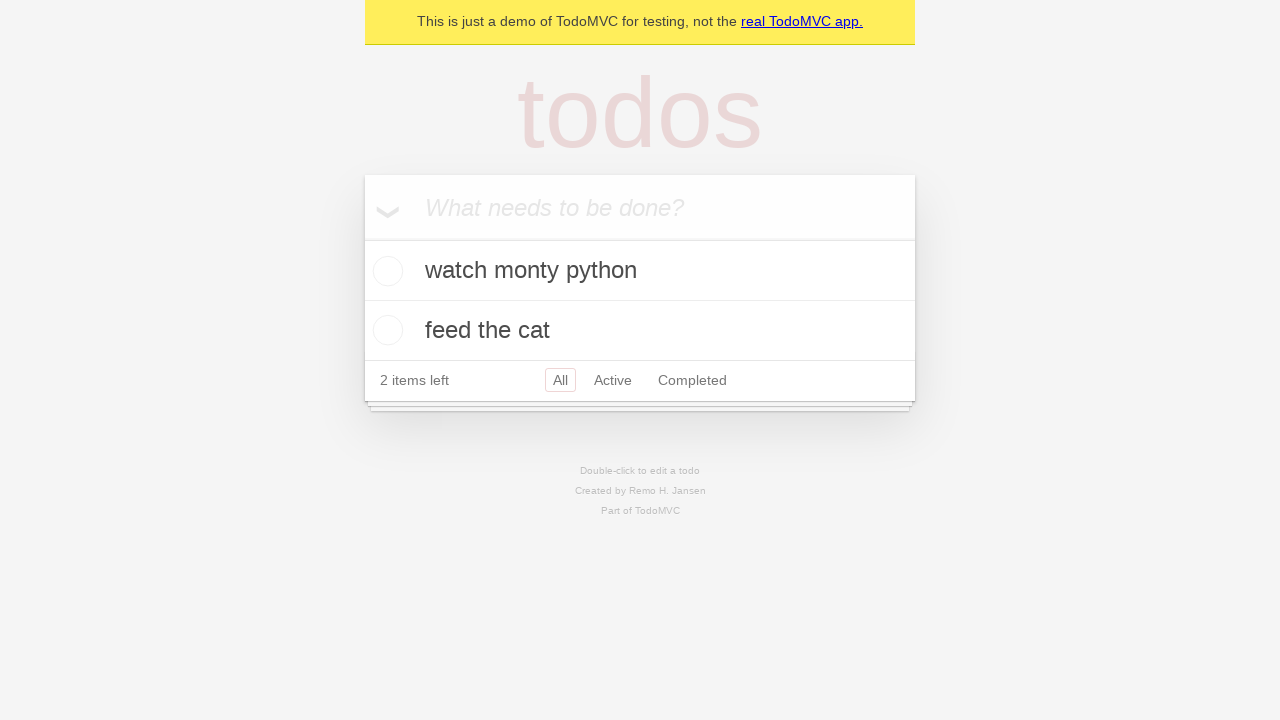

Filled todo input with 'book a doctors appointment' on internal:attr=[placeholder="What needs to be done?"i]
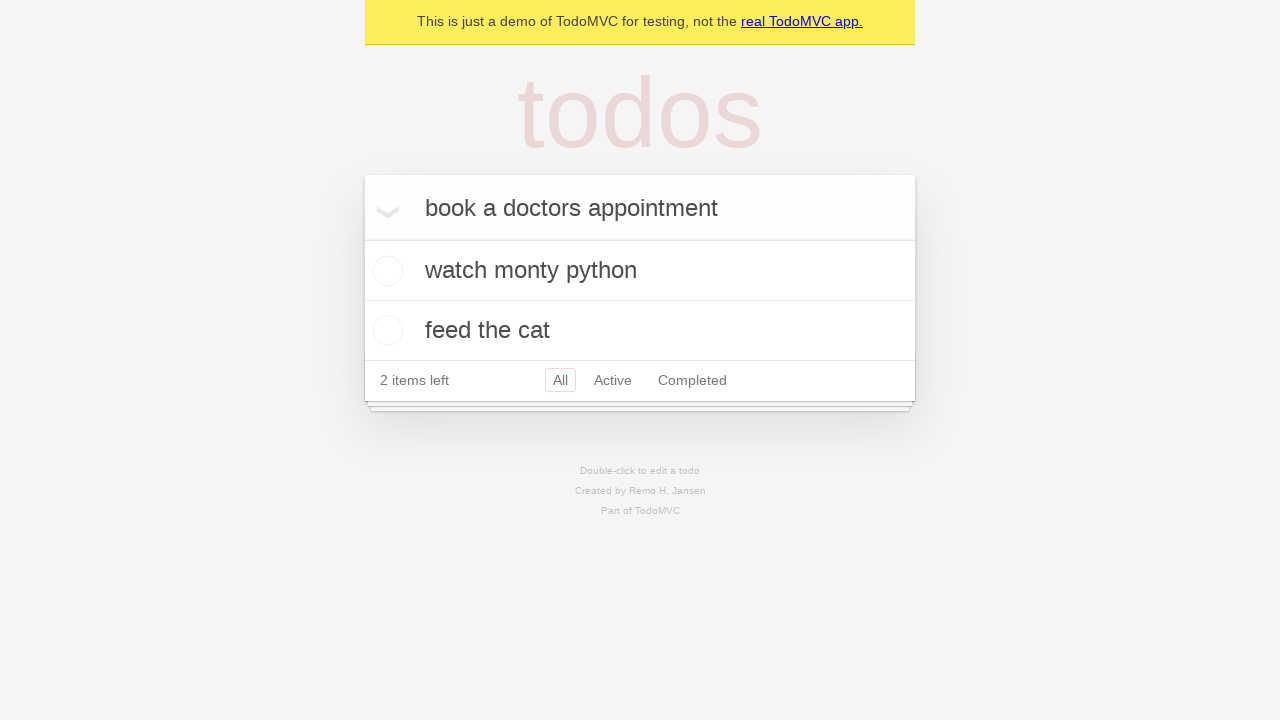

Pressed Enter to add third todo on internal:attr=[placeholder="What needs to be done?"i]
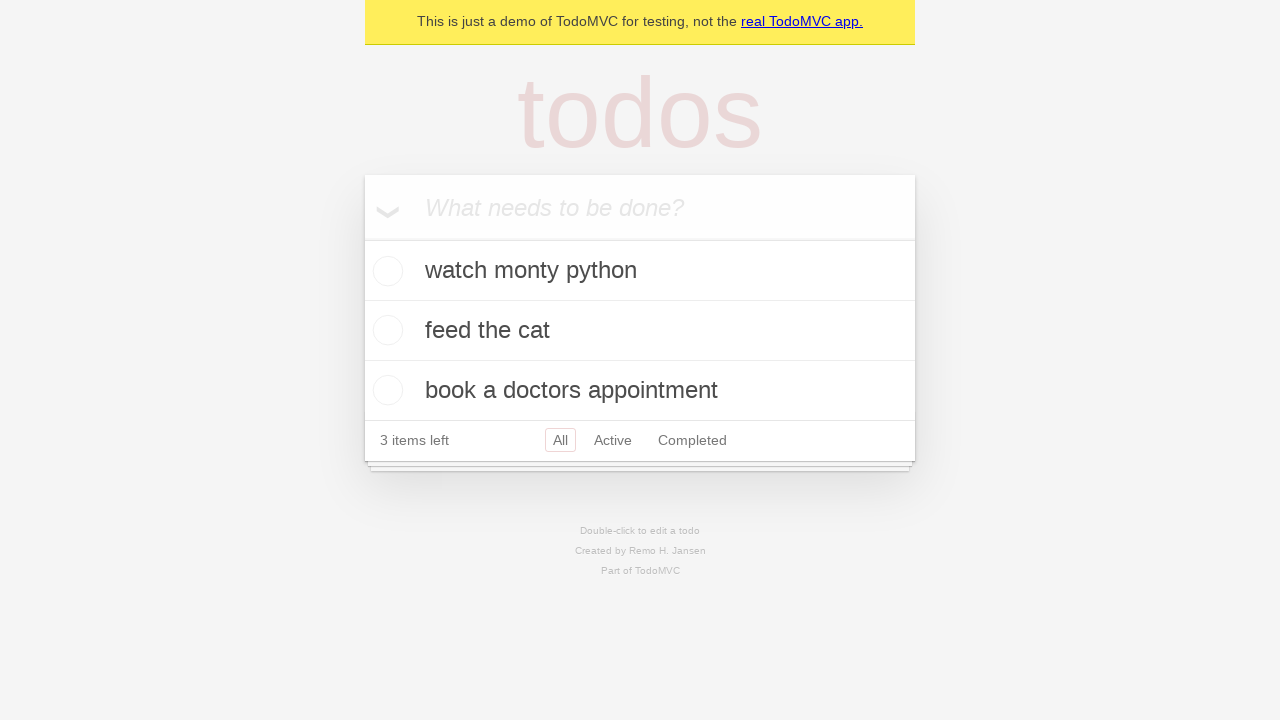

Clicked toggle all to mark all todos as complete at (362, 238) on internal:label="Mark all as complete"i
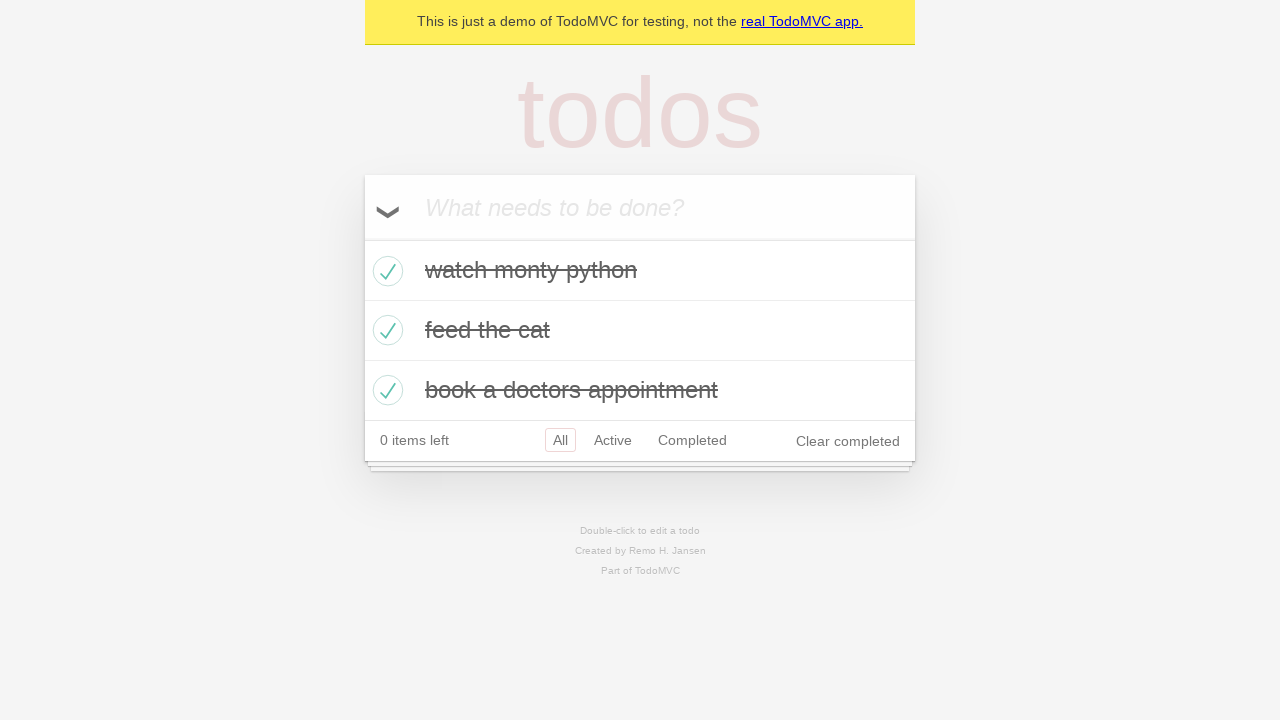

Clicked toggle all to uncheck all todos and clear complete state at (362, 238) on internal:label="Mark all as complete"i
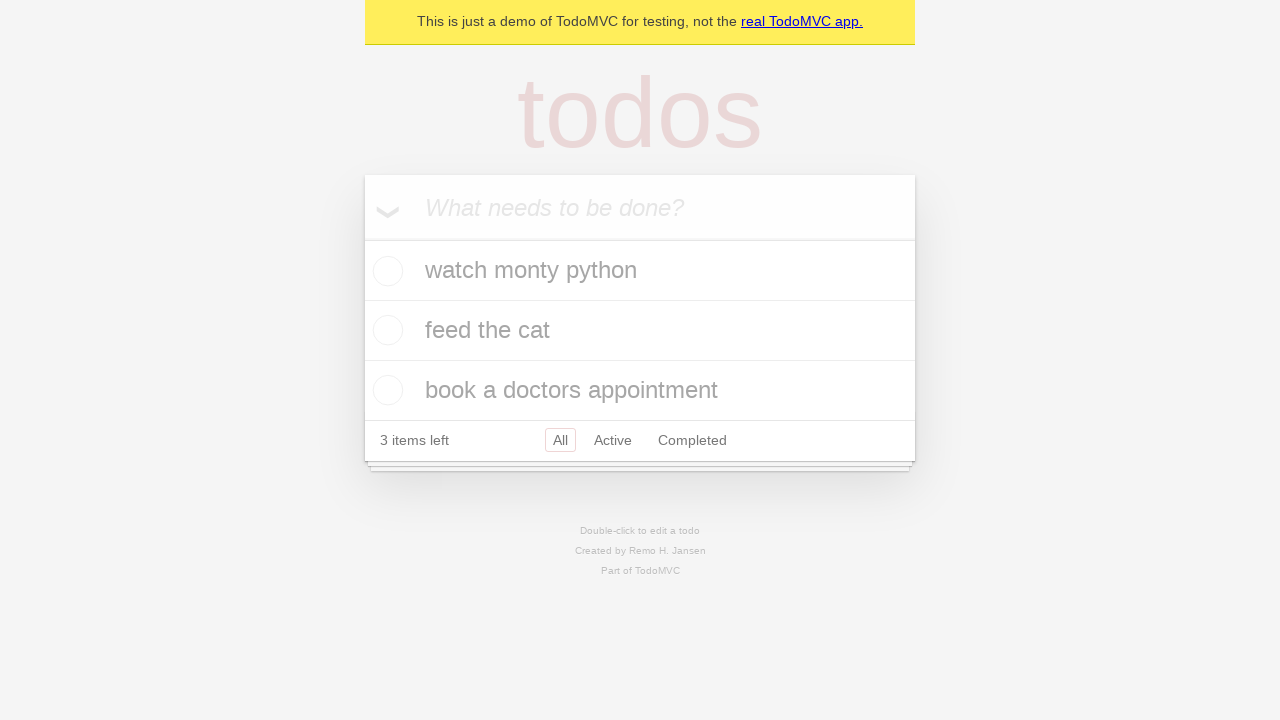

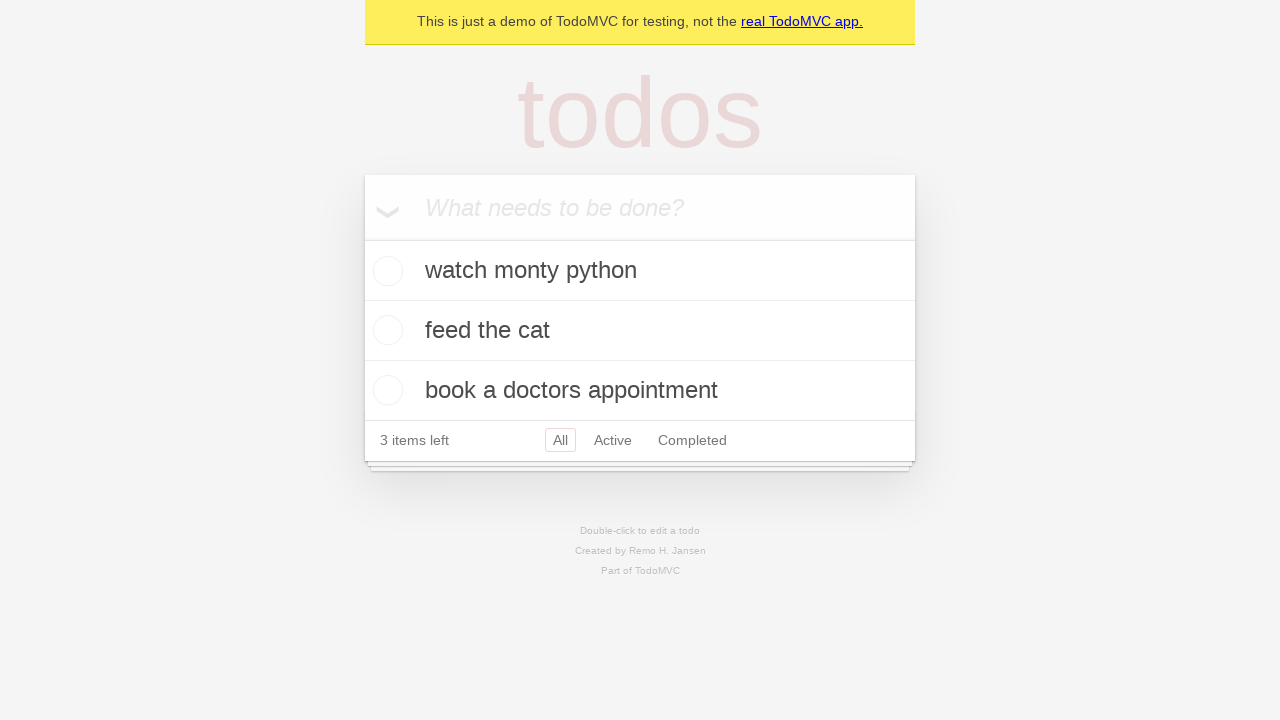